Tests browser window popup handling by clicking buttons to open new windows, then switching between windows and closing the child windows while keeping the parent window open.

Starting URL: https://demoqa.com/browser-windows

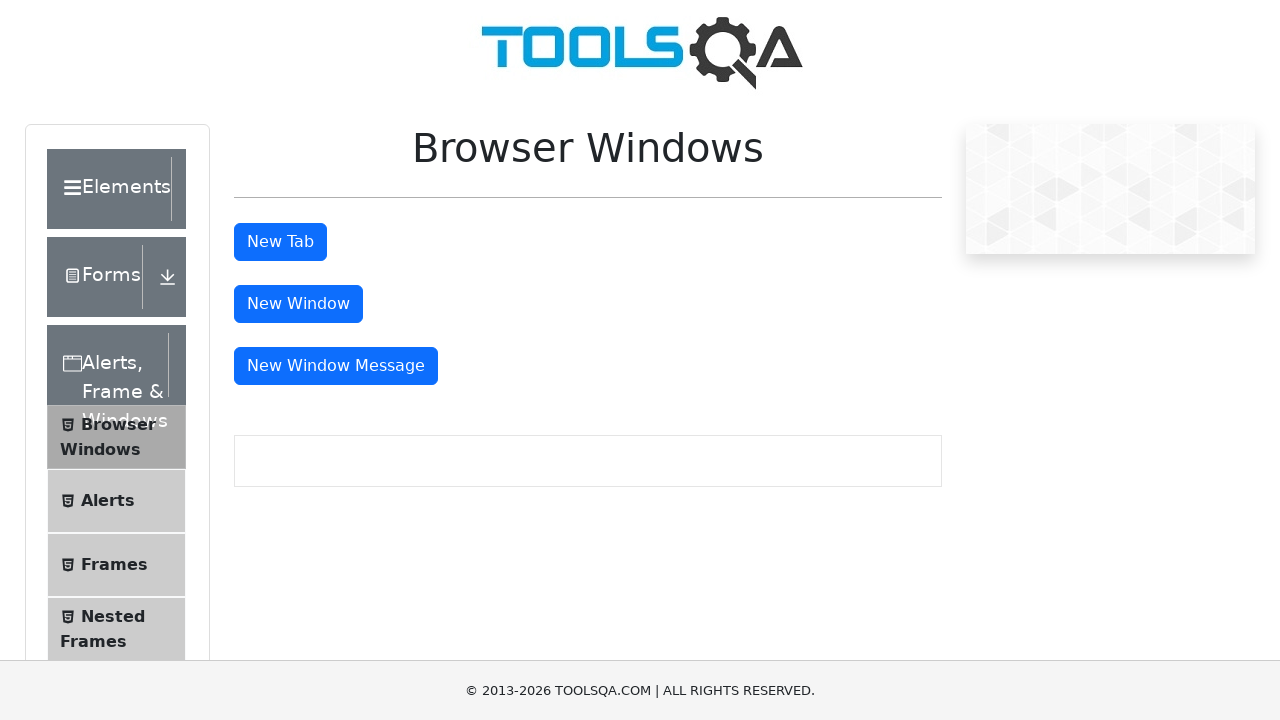

Clicked button to open new window at (298, 304) on #windowButton
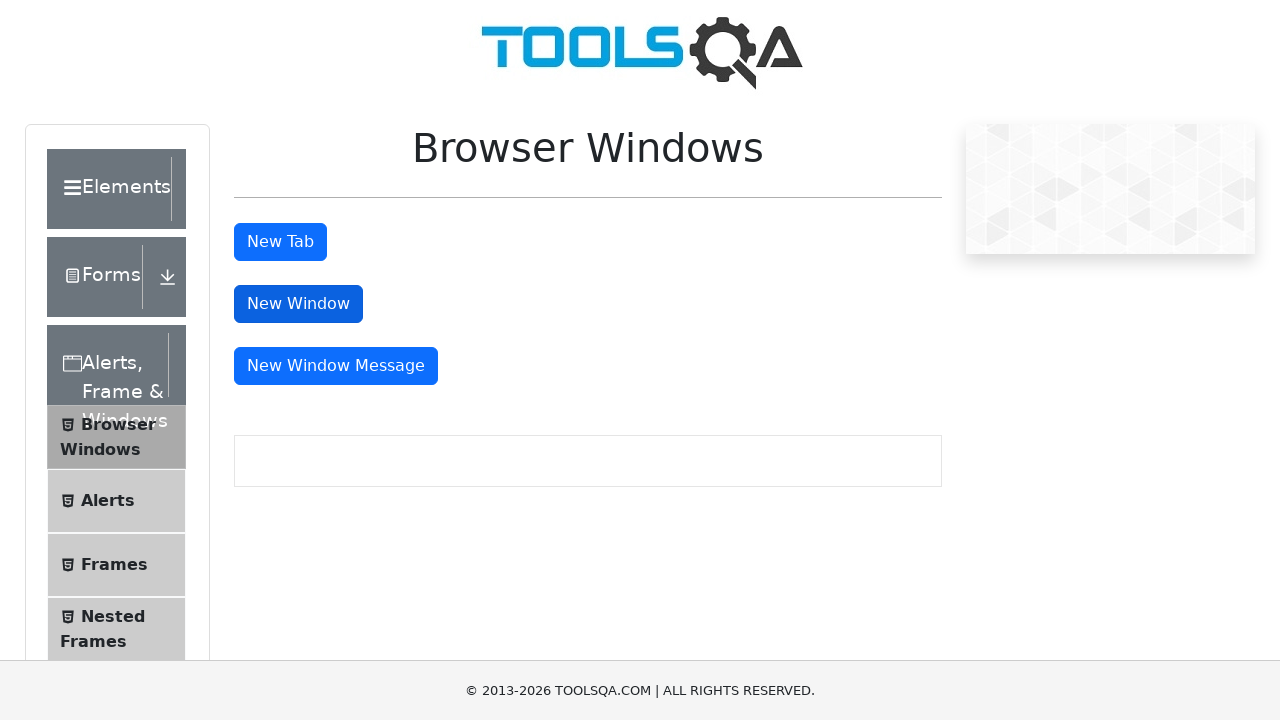

Waited for new window to open
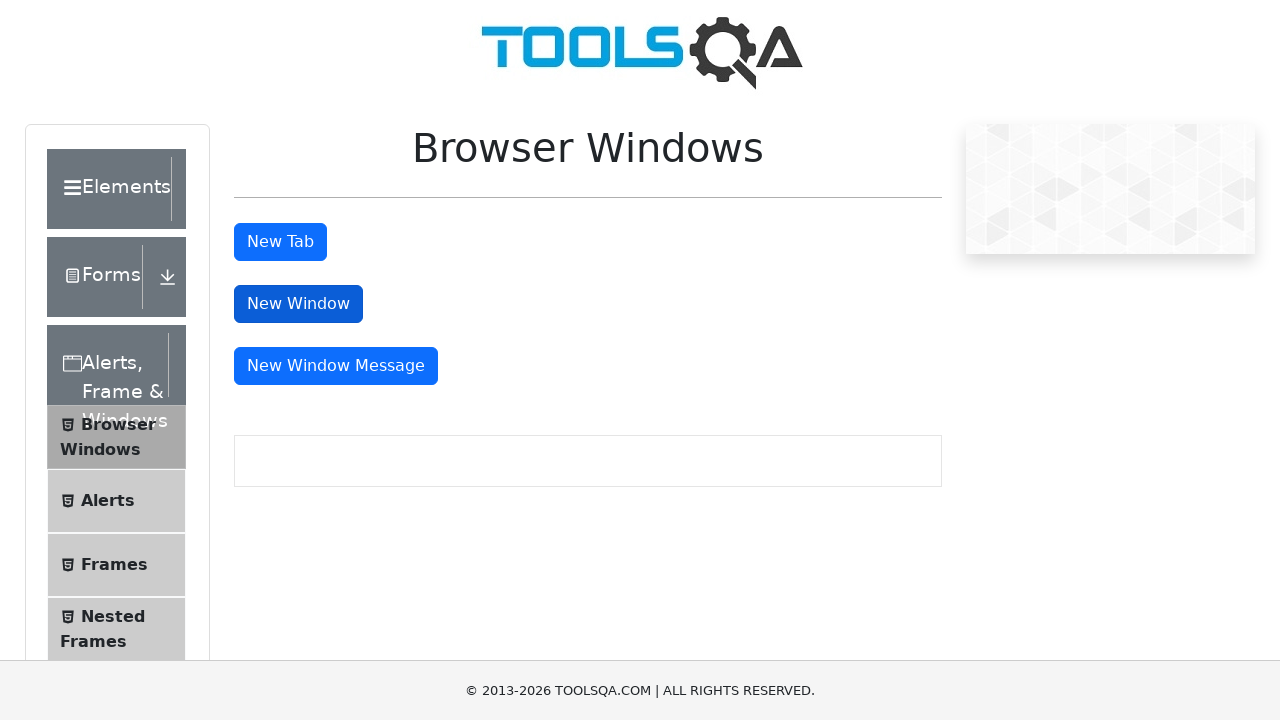

Clicked button to open message window at (336, 366) on #messageWindowButton
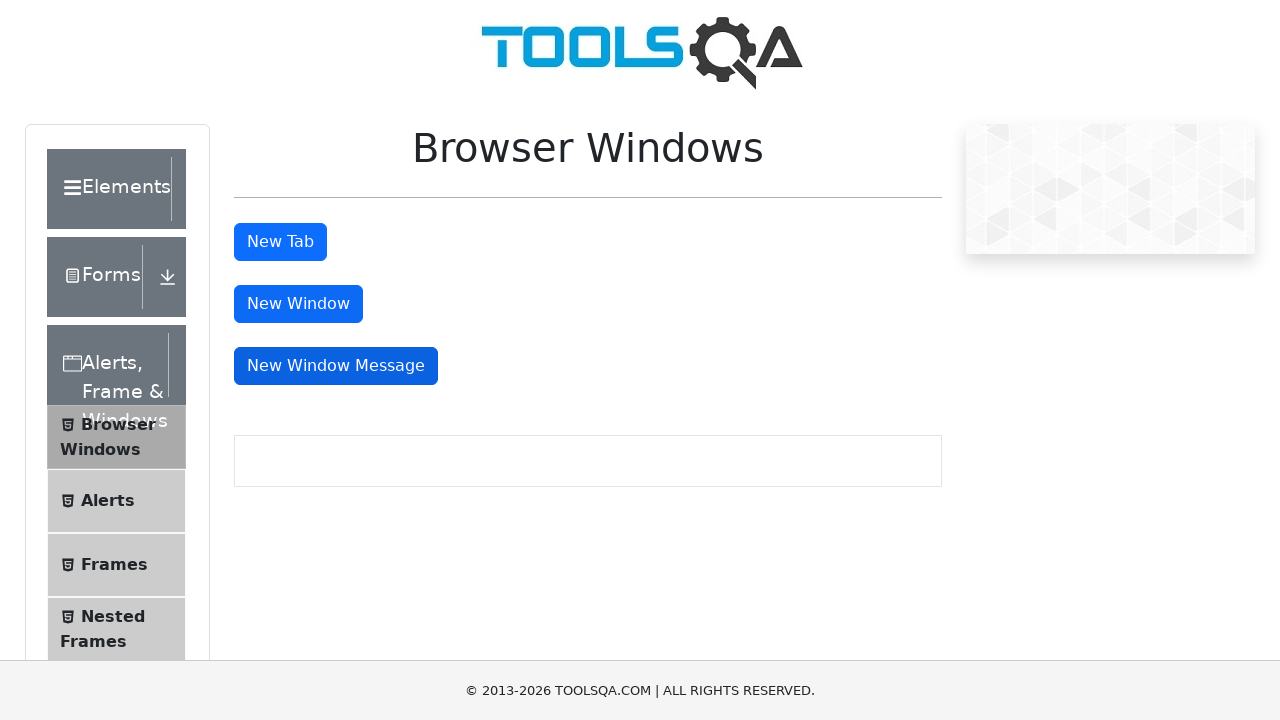

Waited for message window to open
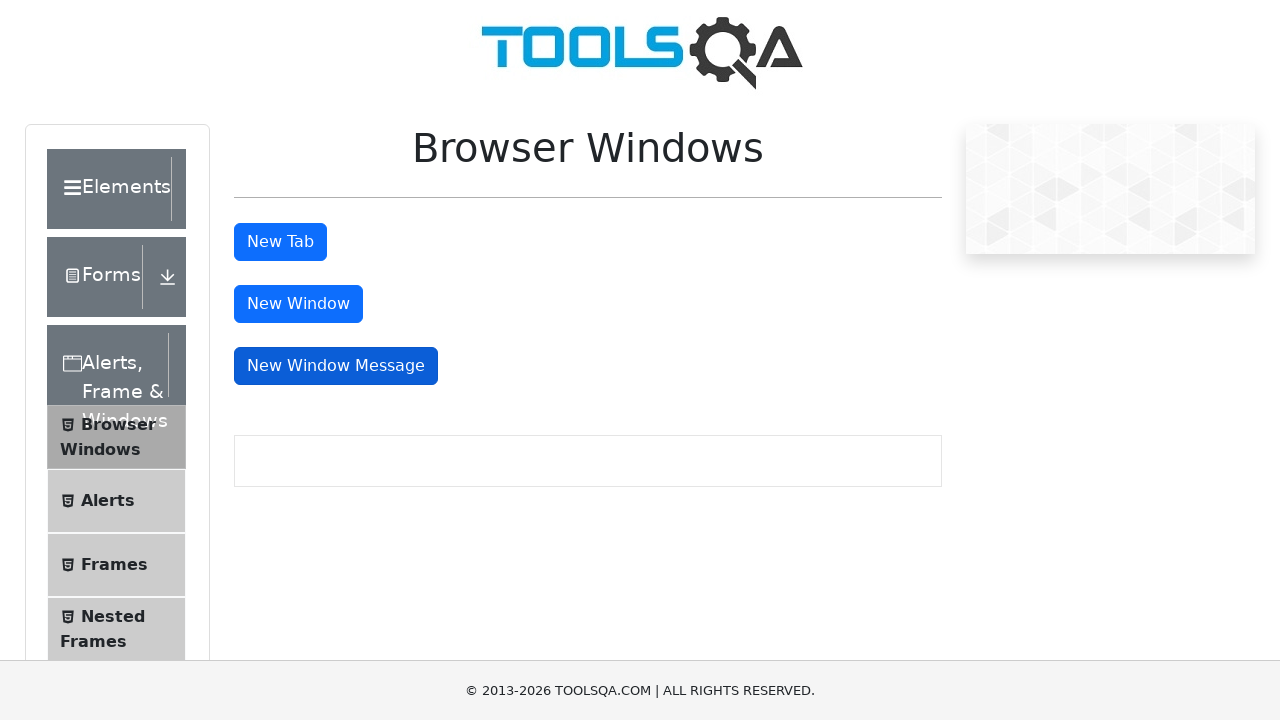

Retrieved all open windows from context
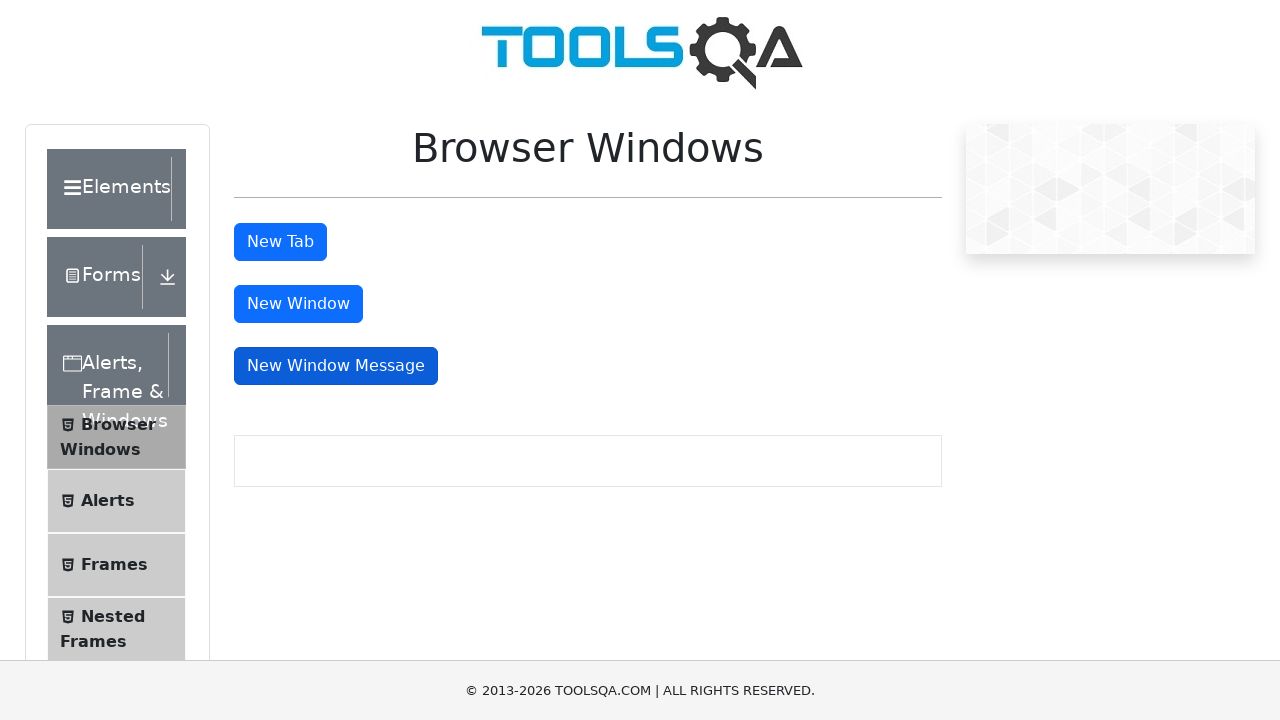

Closed child window
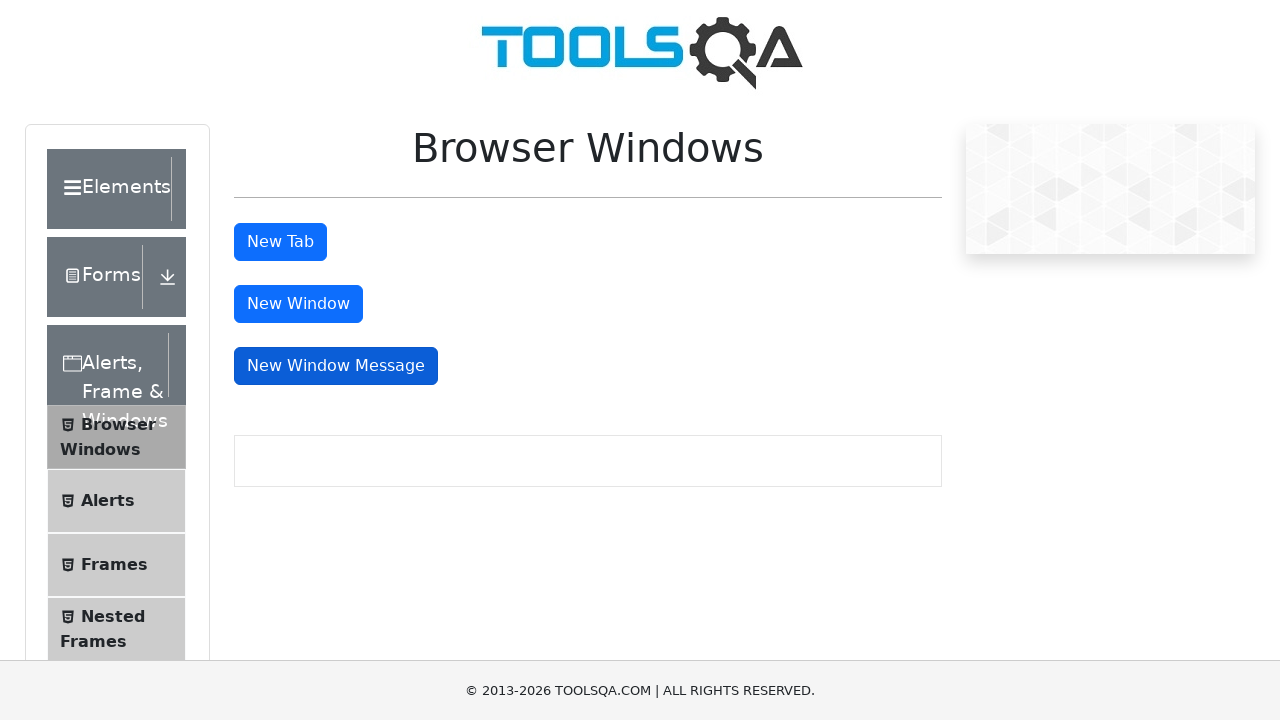

Closed child window
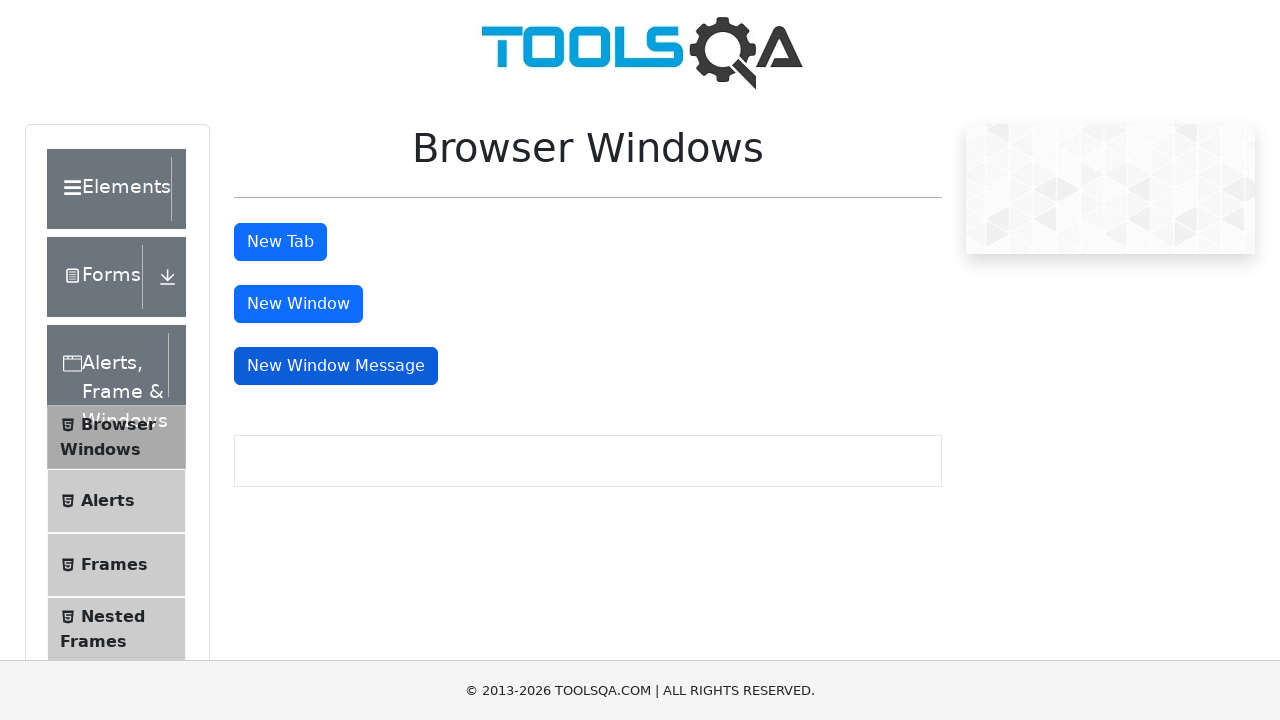

Switched focus back to parent window
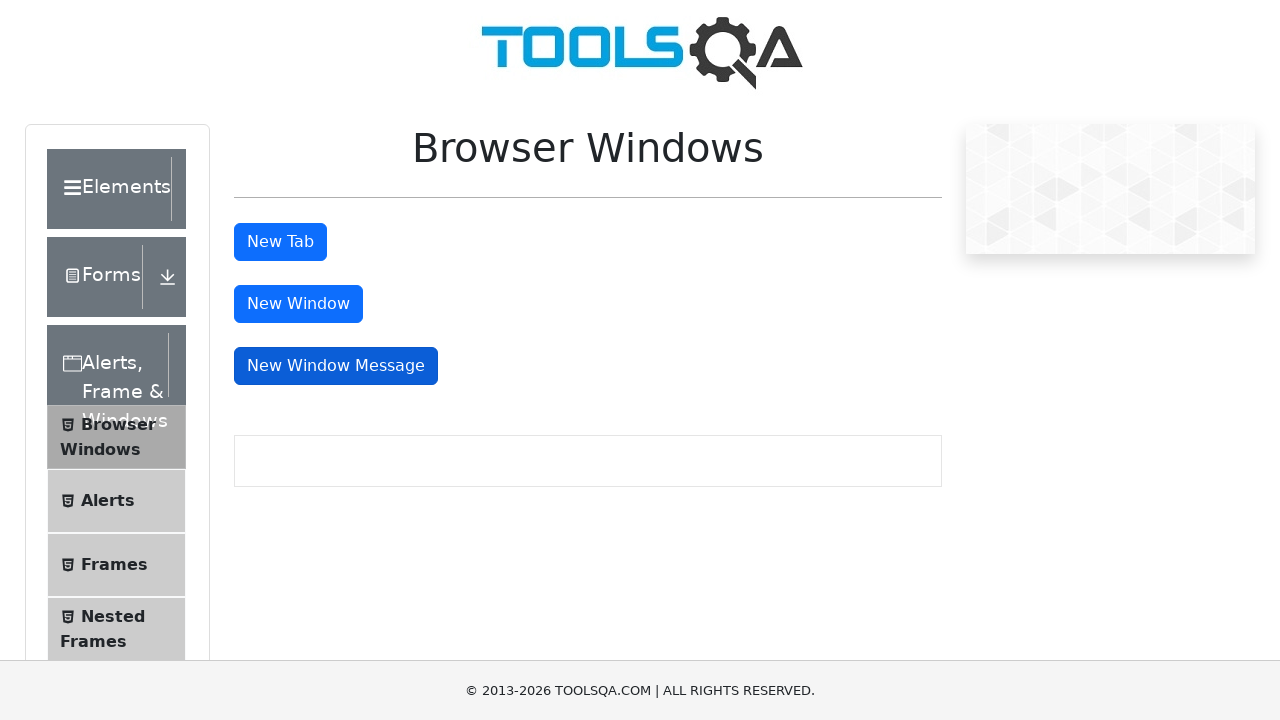

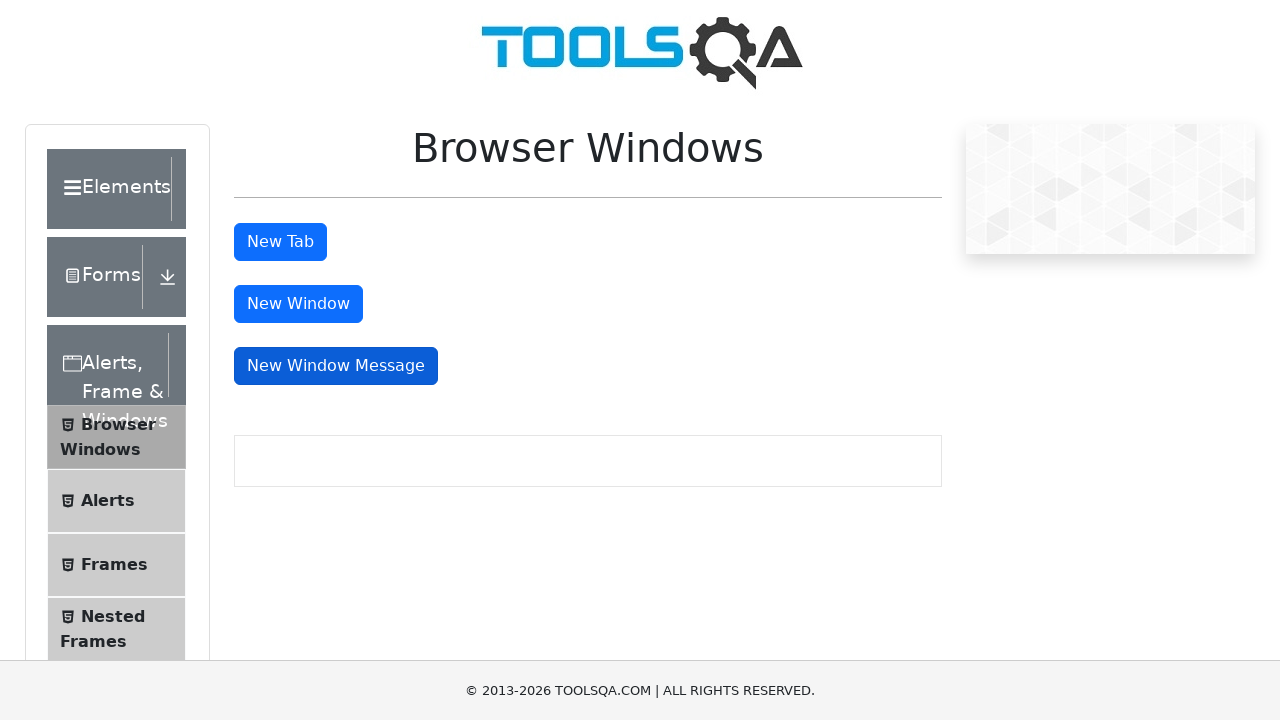